Tests that filling a subscription form with an invalid CPF (Brazilian tax ID) displays an appropriate validation error message when attempting to proceed to the next step.

Starting URL: https://developer.grupoa.education/subscription/

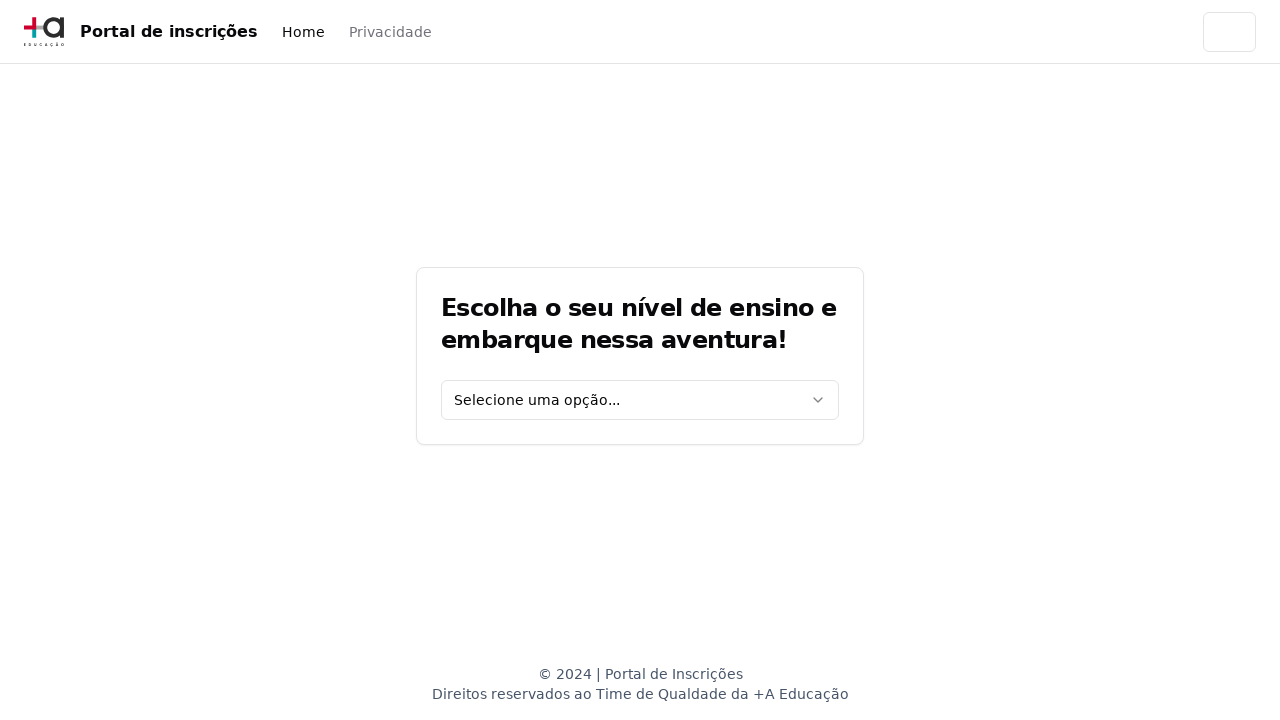

Clicked education level select dropdown at (640, 400) on [data-testid='education-level-select']
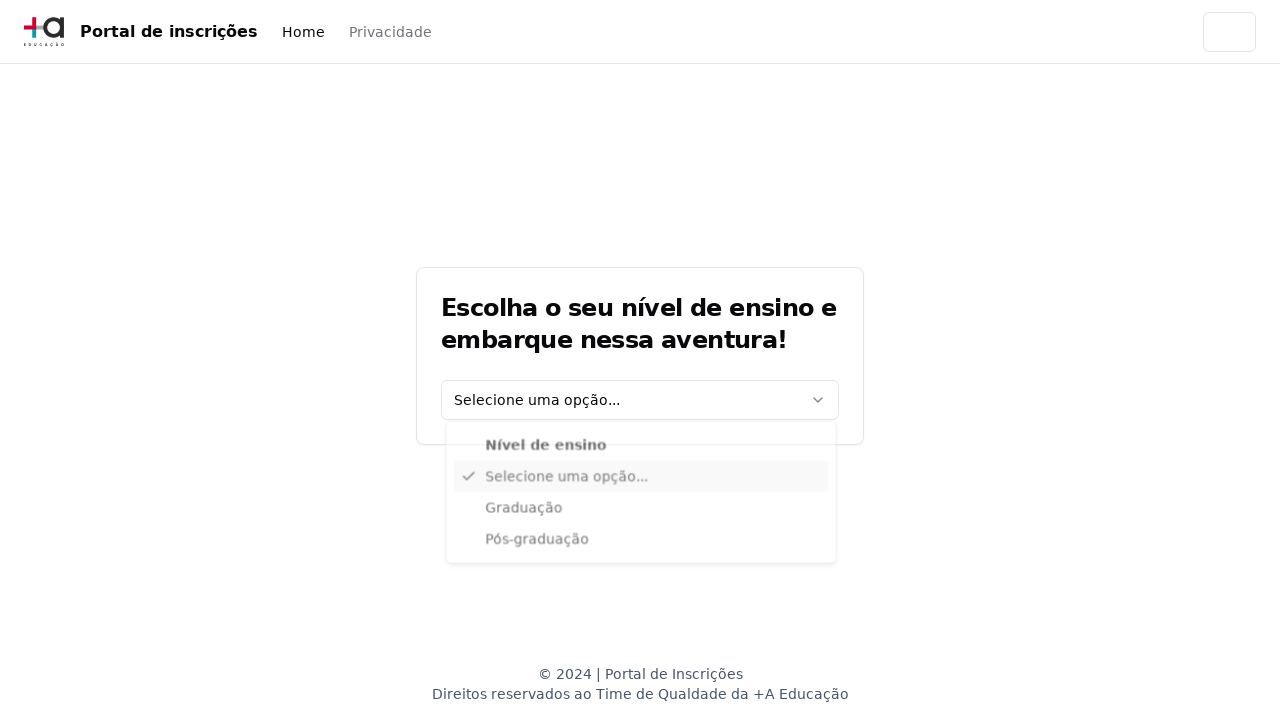

Selected 'Graduação' from education level dropdown at (641, 513) on xpath=//div[@data-radix-vue-collection-item][contains(., 'Graduação')]
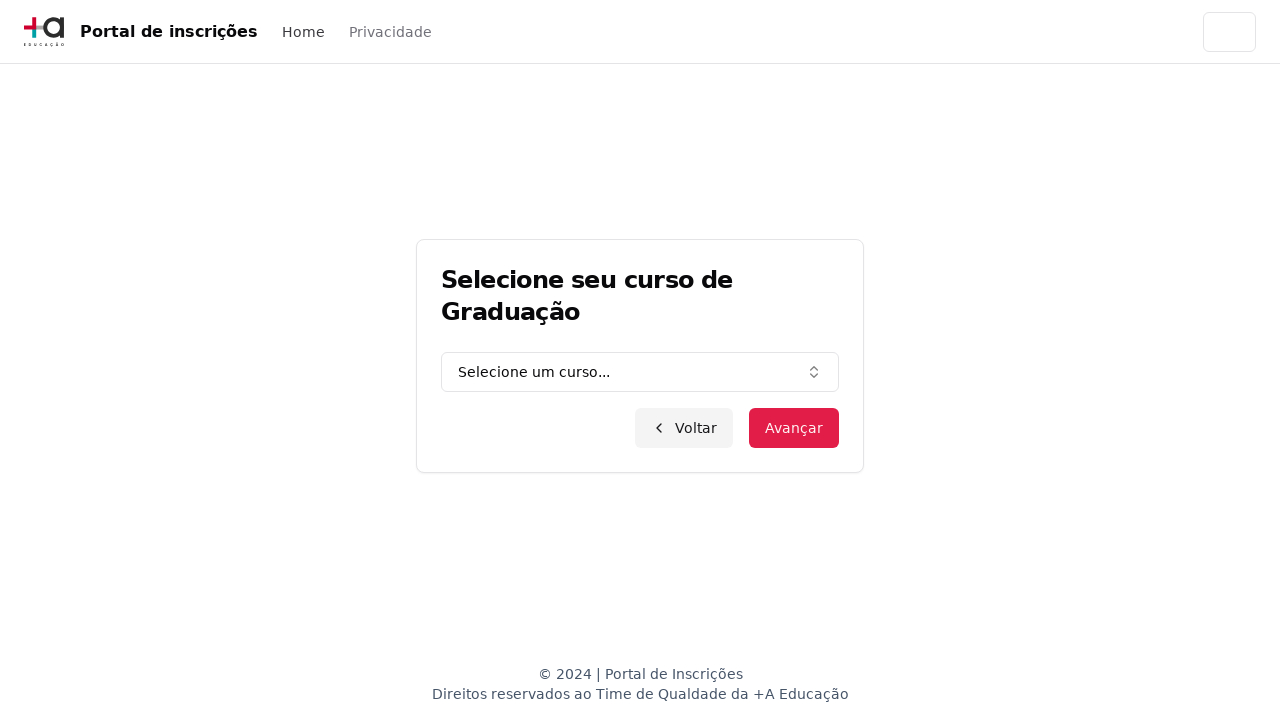

Clicked graduation course combo box at (640, 372) on [data-testid='graduation-combo']
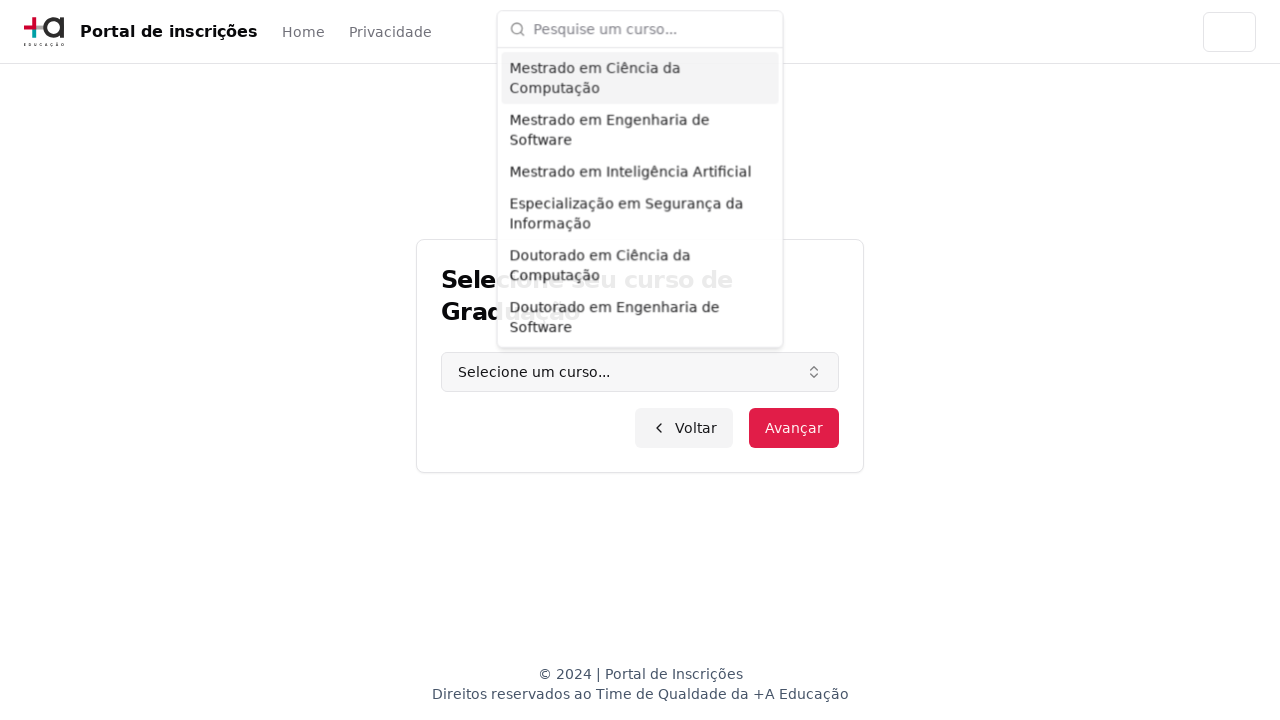

Clicked course input field at (652, 28) on input.h-9
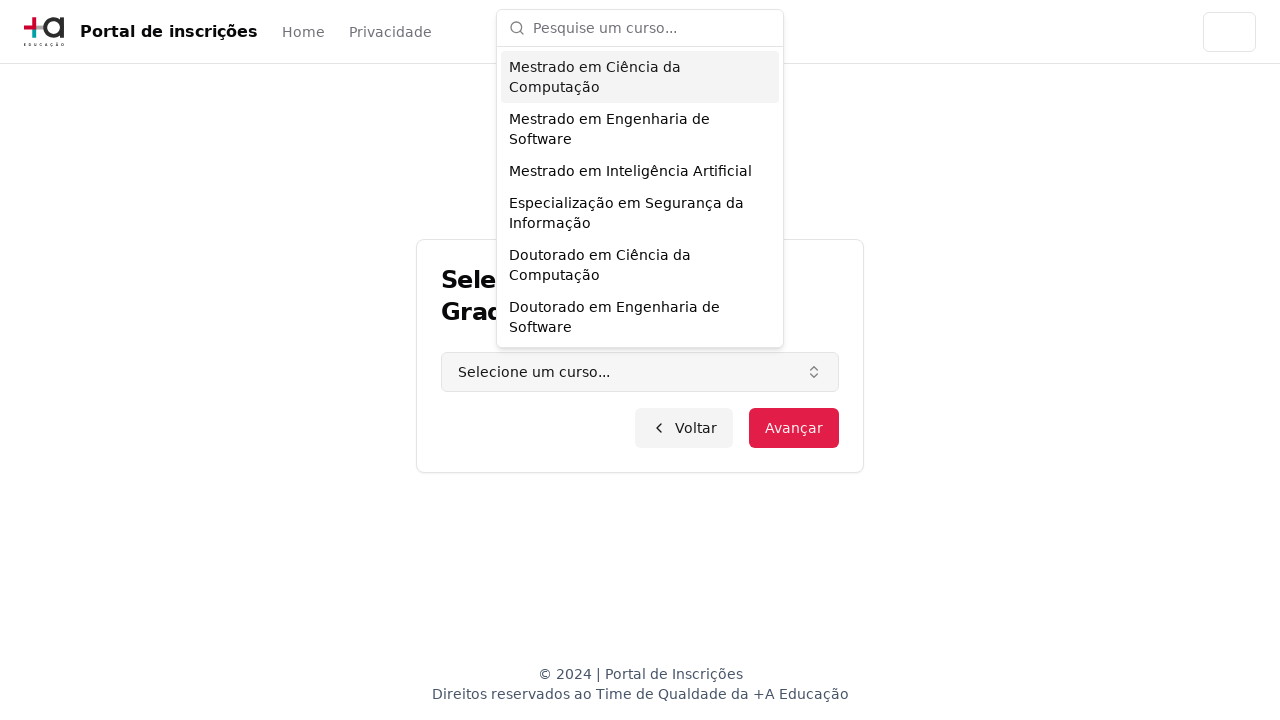

Filled course input with 'Engenharia de Software' on input.h-9
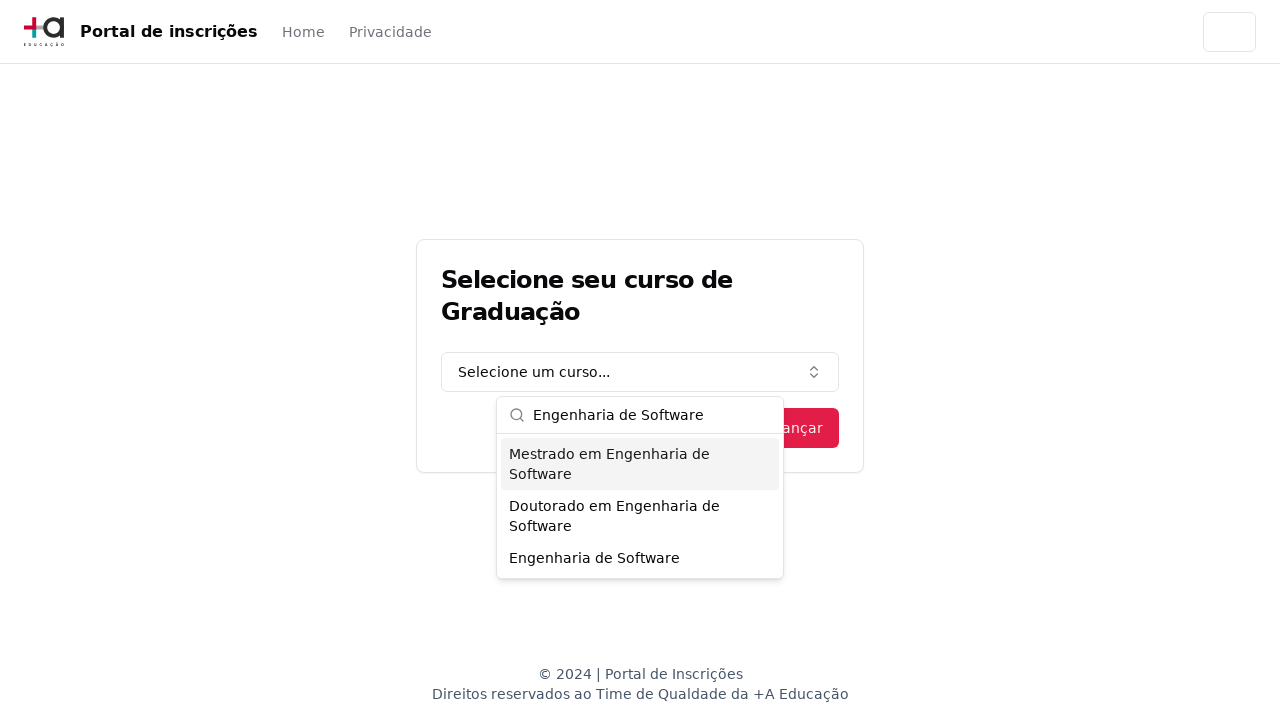

Pressed Enter to select course on input.h-9
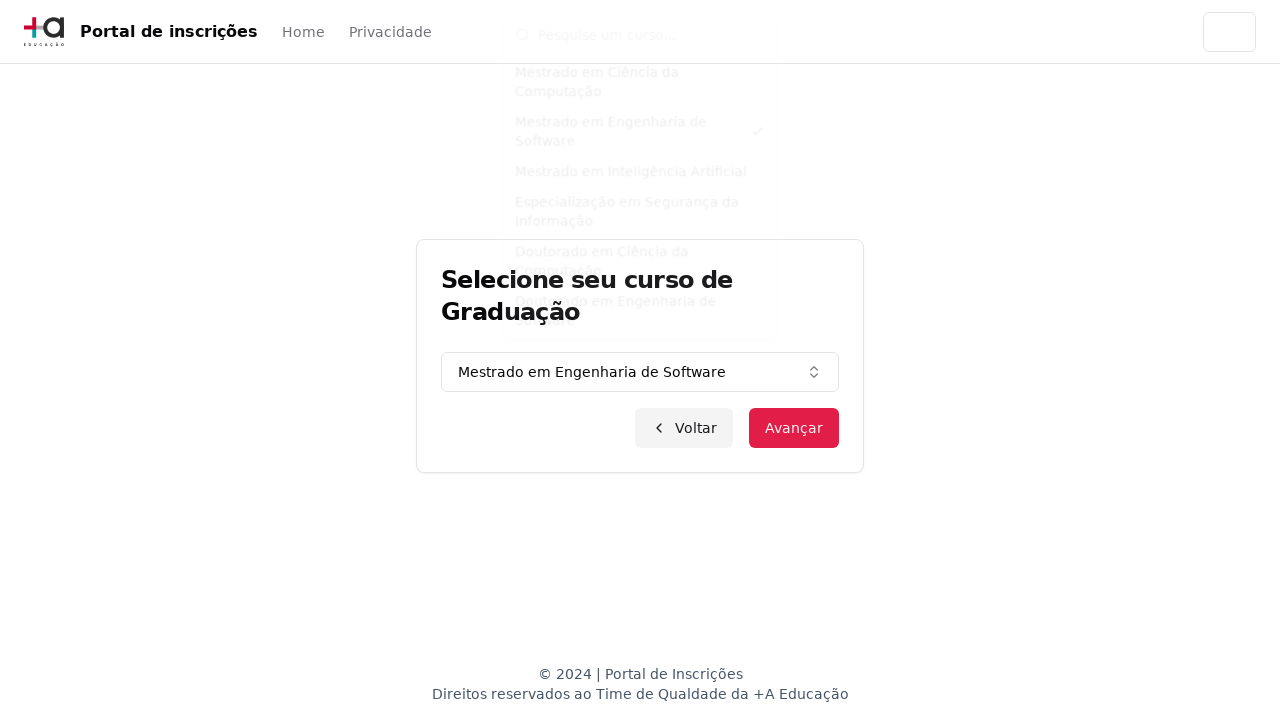

Clicked advance button to proceed to next step at (794, 428) on button.inline-flex.items-center.justify-center.bg-primary
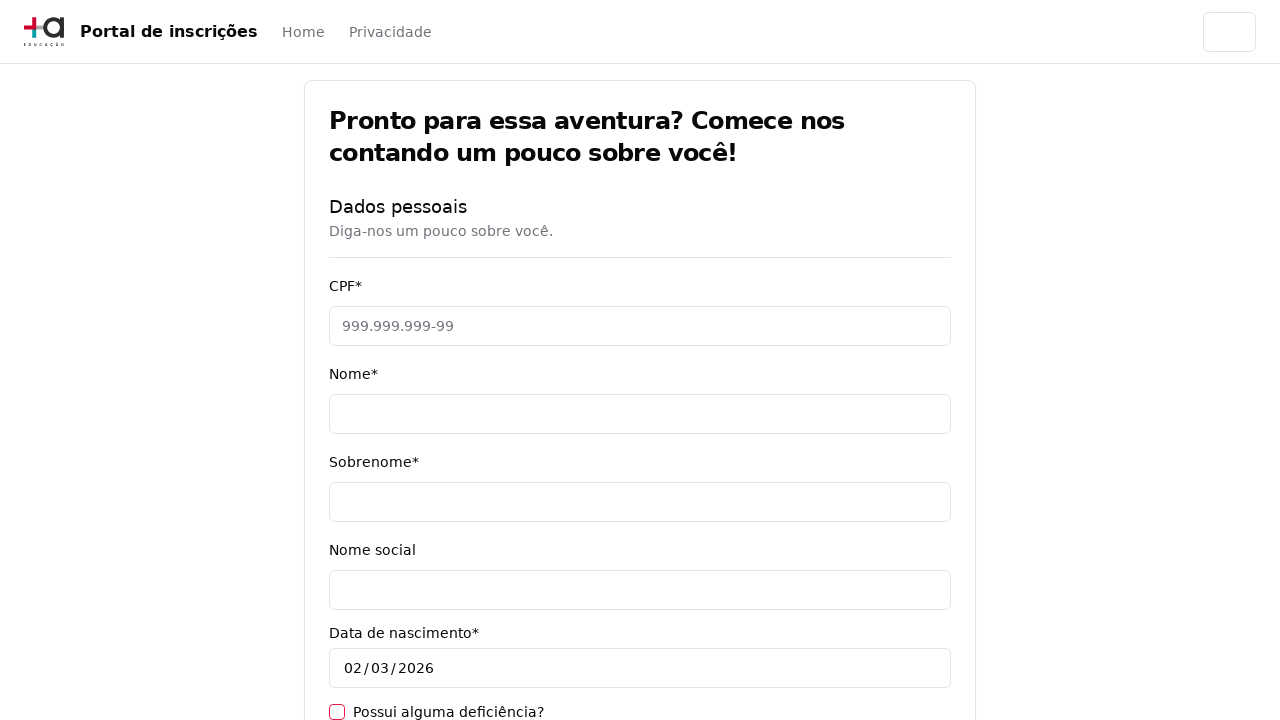

CPF input field loaded
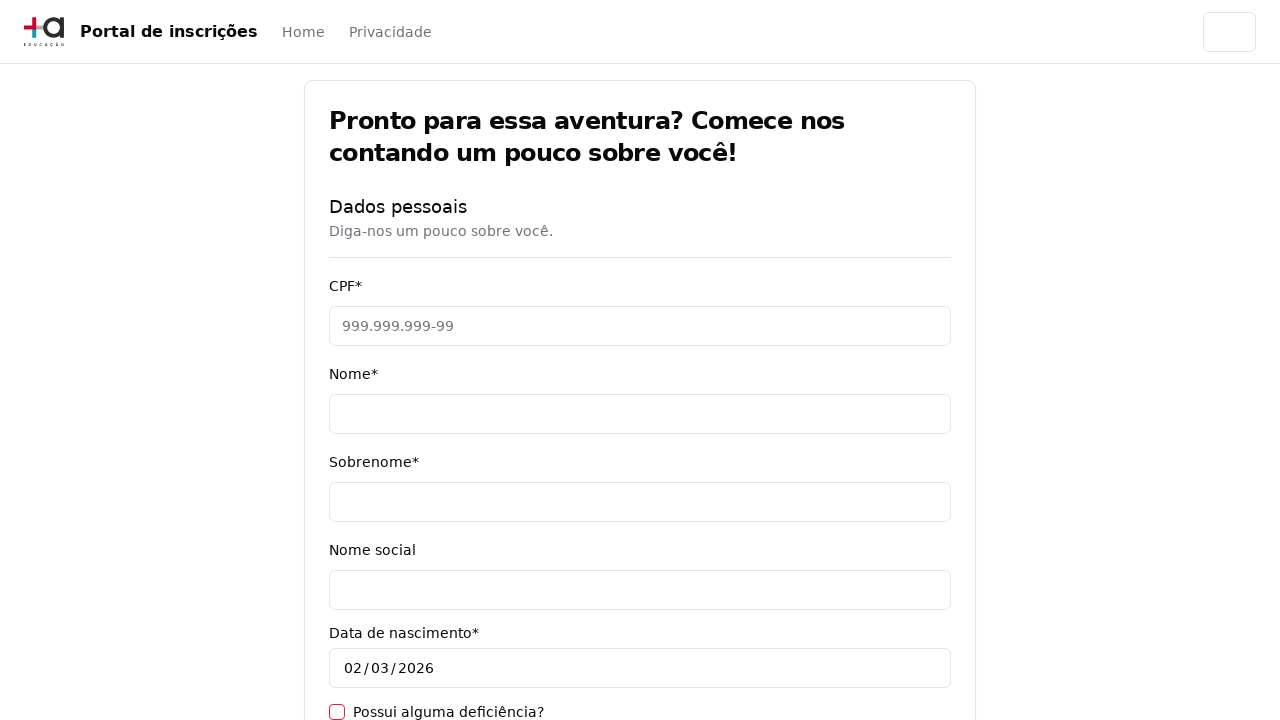

Filled CPF field with invalid CPF '123456789' on [data-testid='cpf-input']
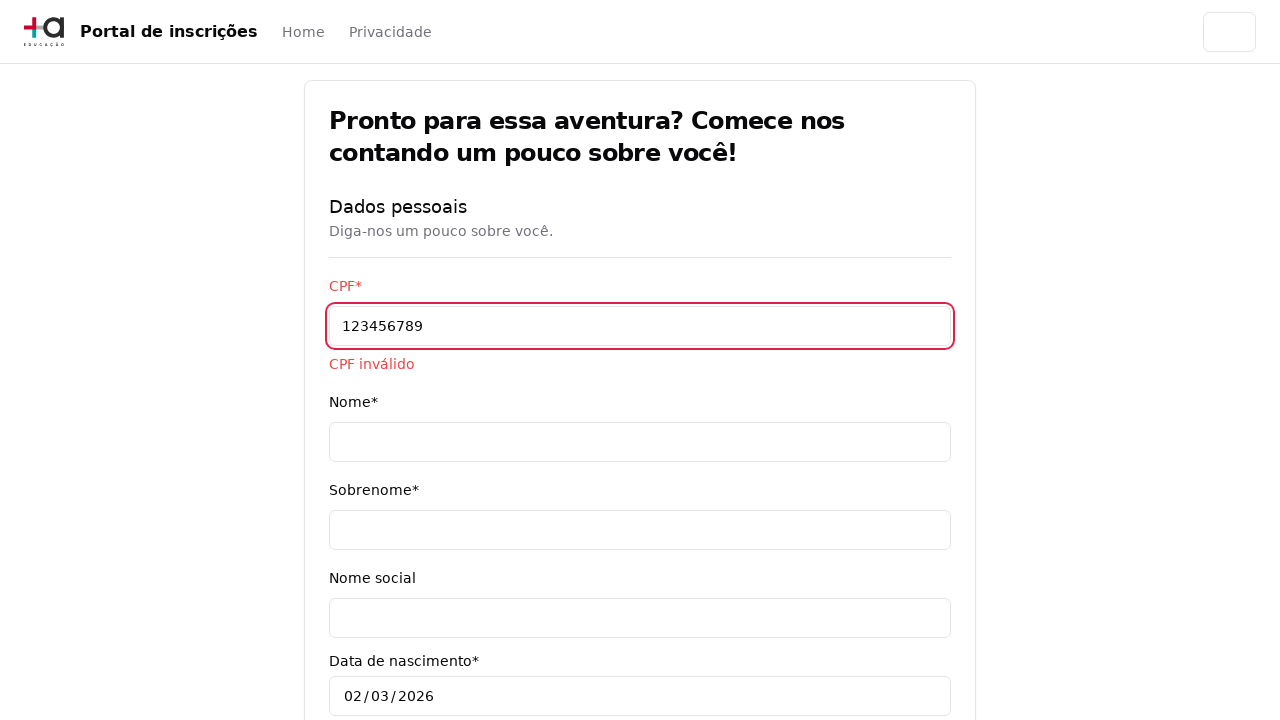

Filled name field with 'Jéssica' on [data-testid='name-input']
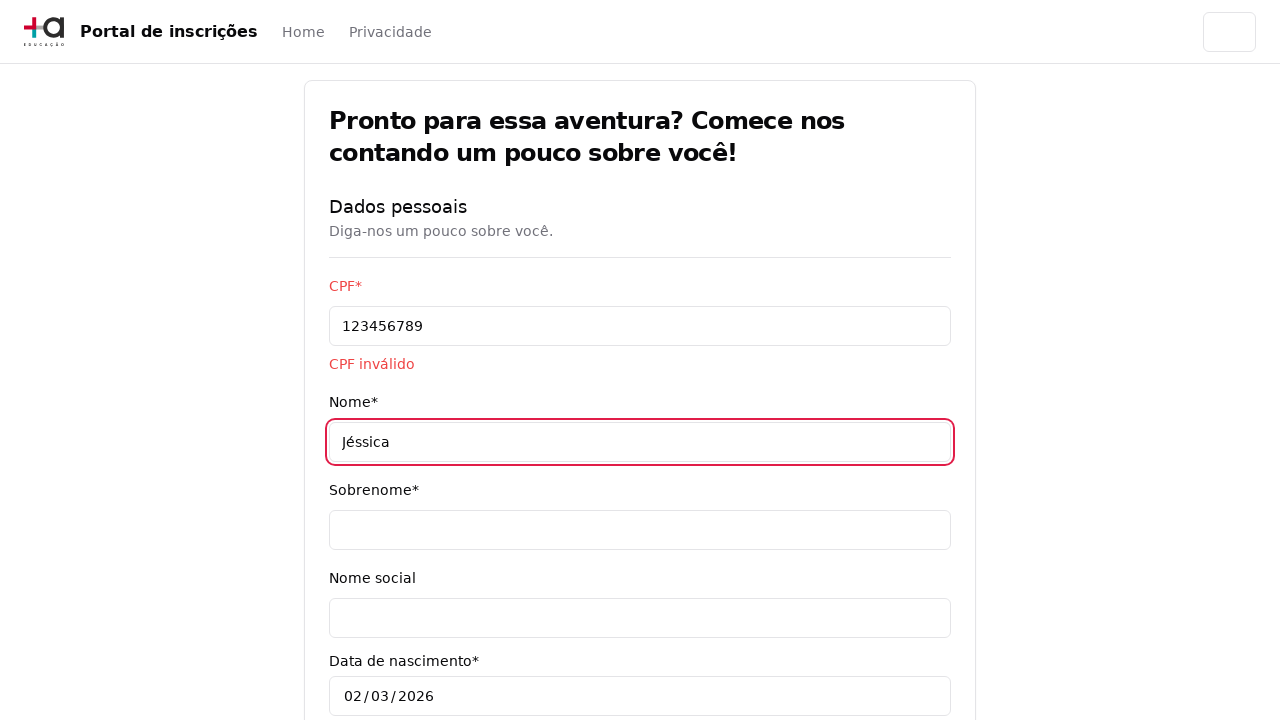

Filled surname field with 'Martins' on [data-testid='surname-input']
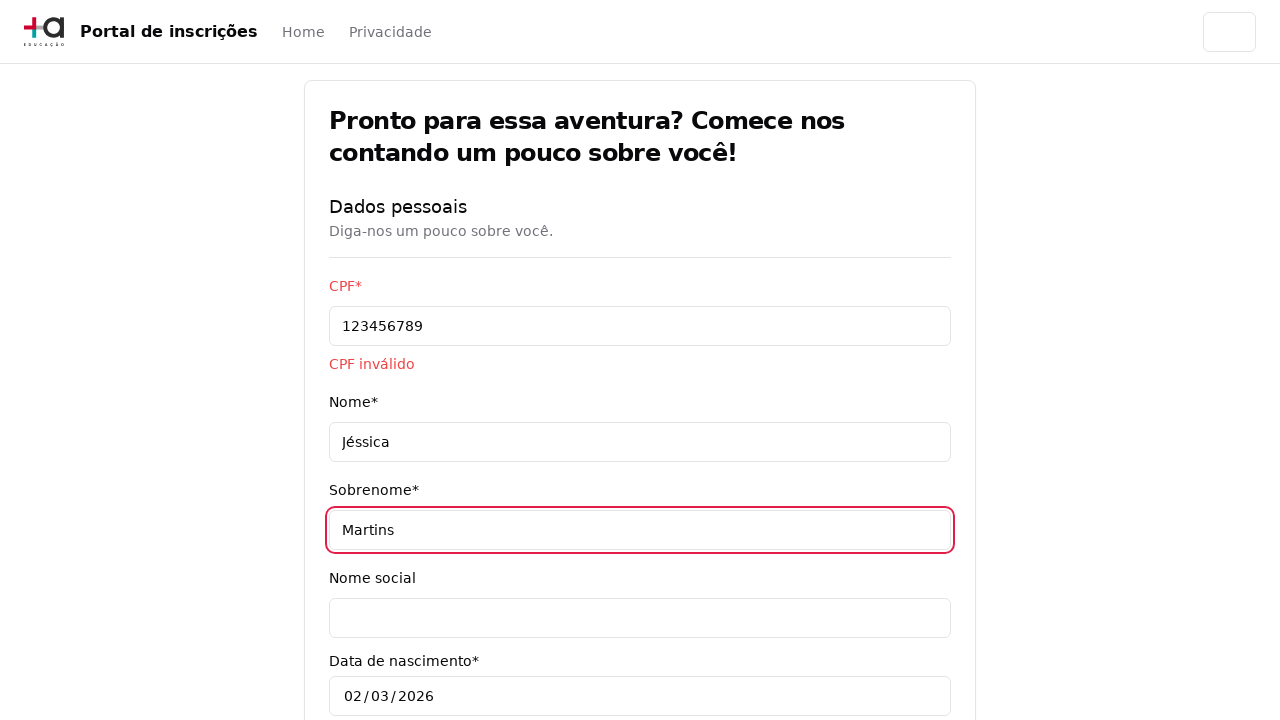

Filled email field with 'jessicamartins@teste.com.br' on [data-testid='email-input']
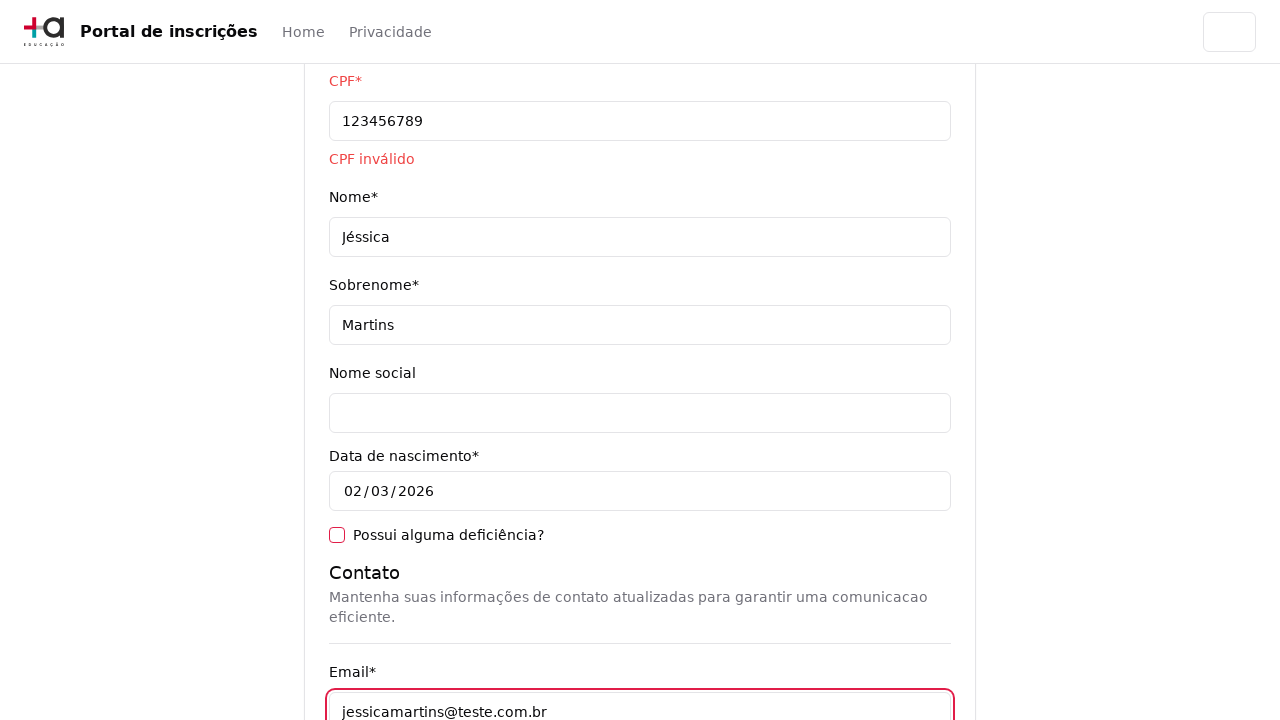

Filled cellphone field with '31975000000' on [data-testid='cellphone-input']
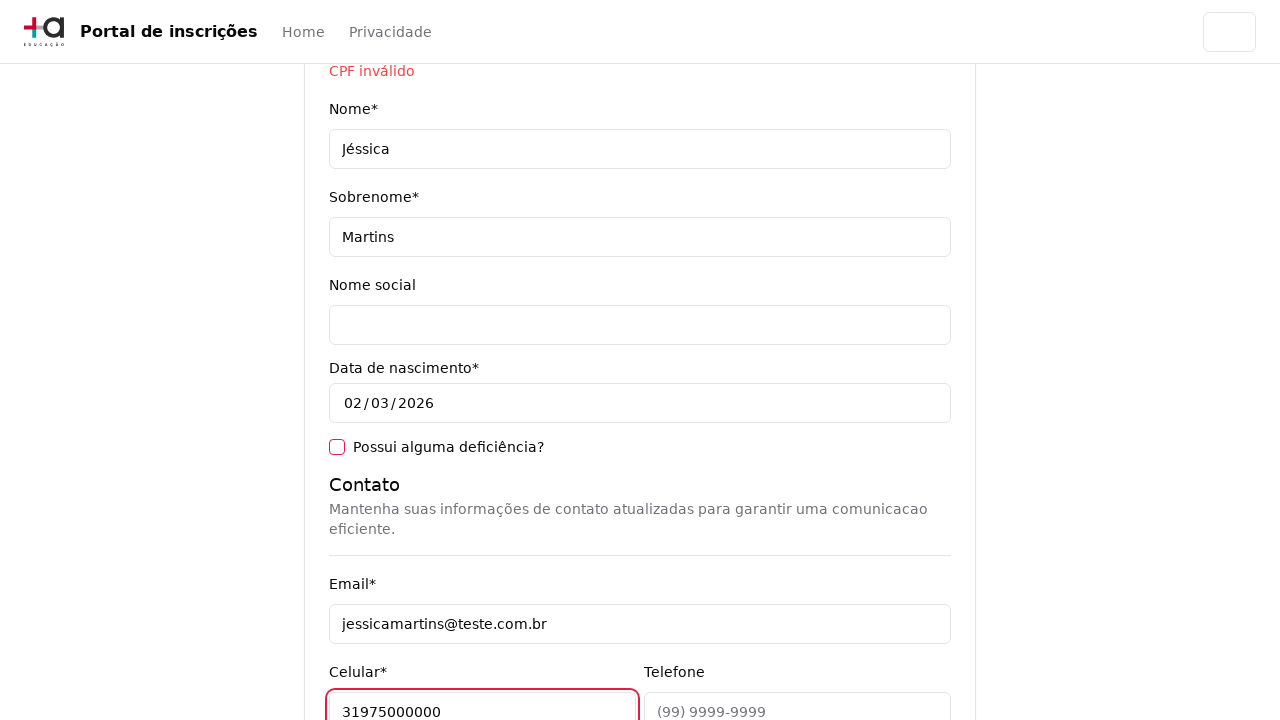

Filled phone field with '3132320032' on [data-testid='phone-input']
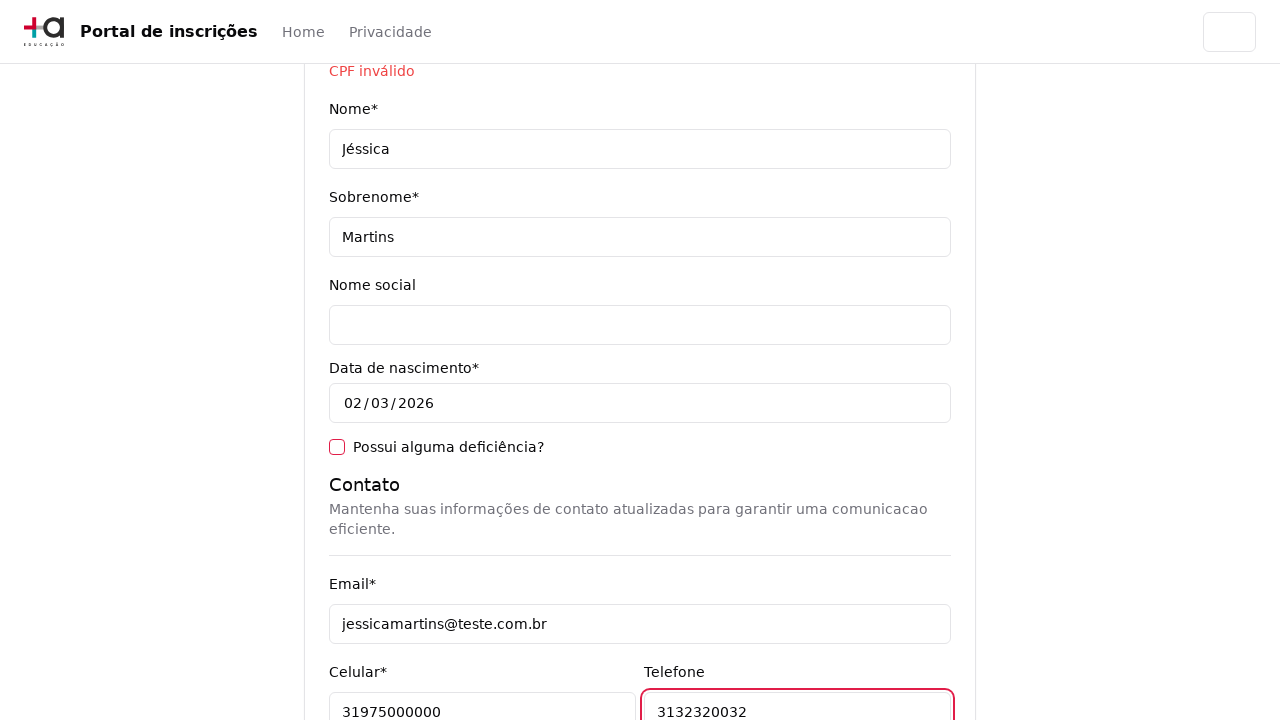

Filled CEP field with '30330000' on [data-testid='cep-input']
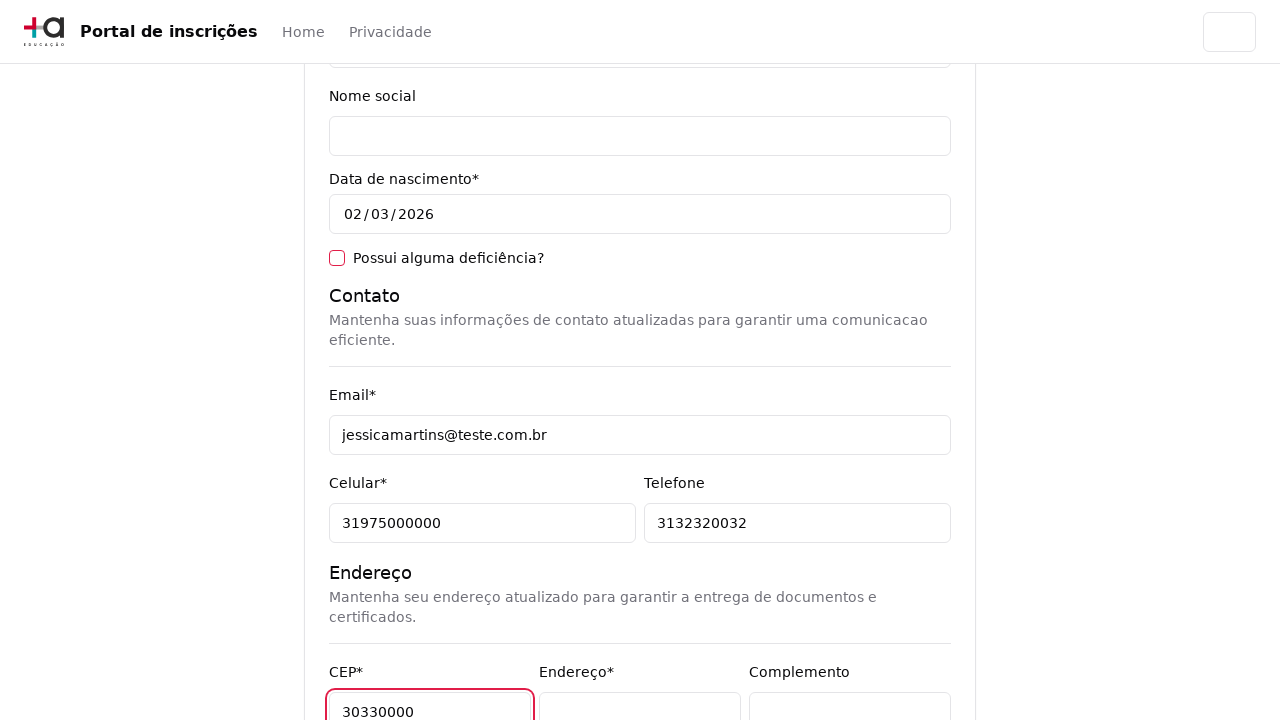

Filled address field with 'Rua A' on [data-testid='address-input']
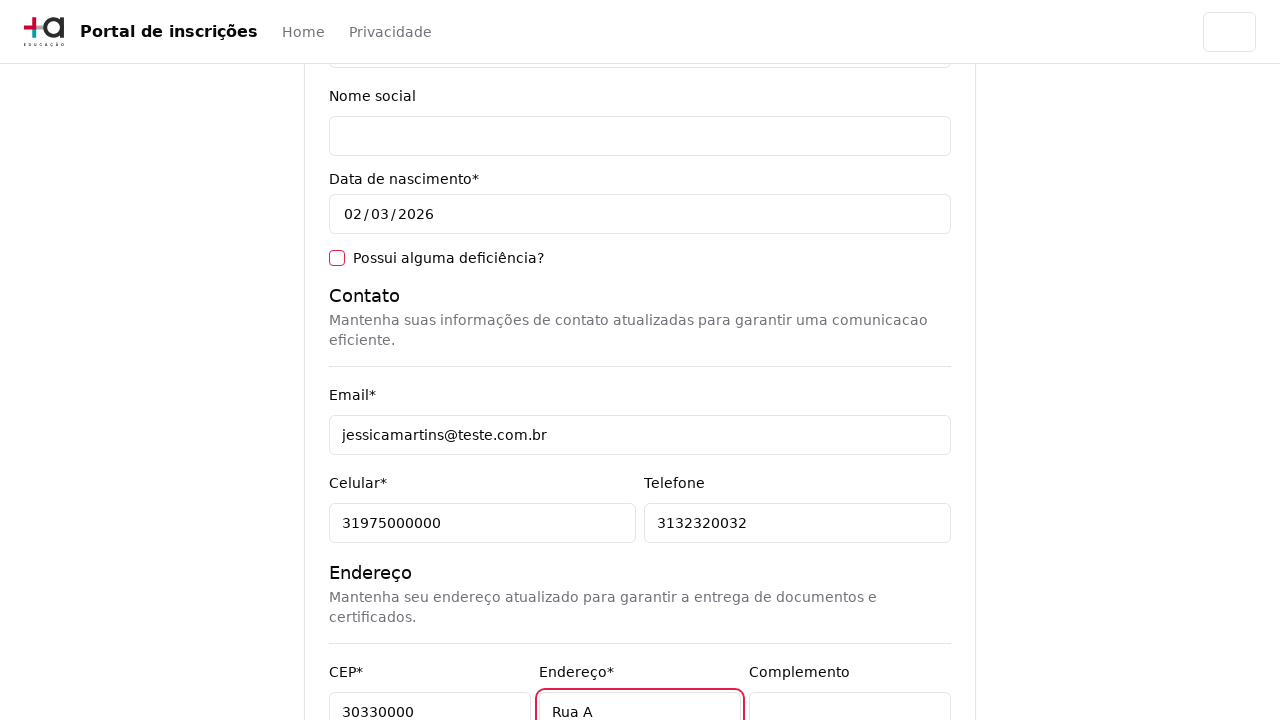

Left complement field empty on [data-testid='complement-input']
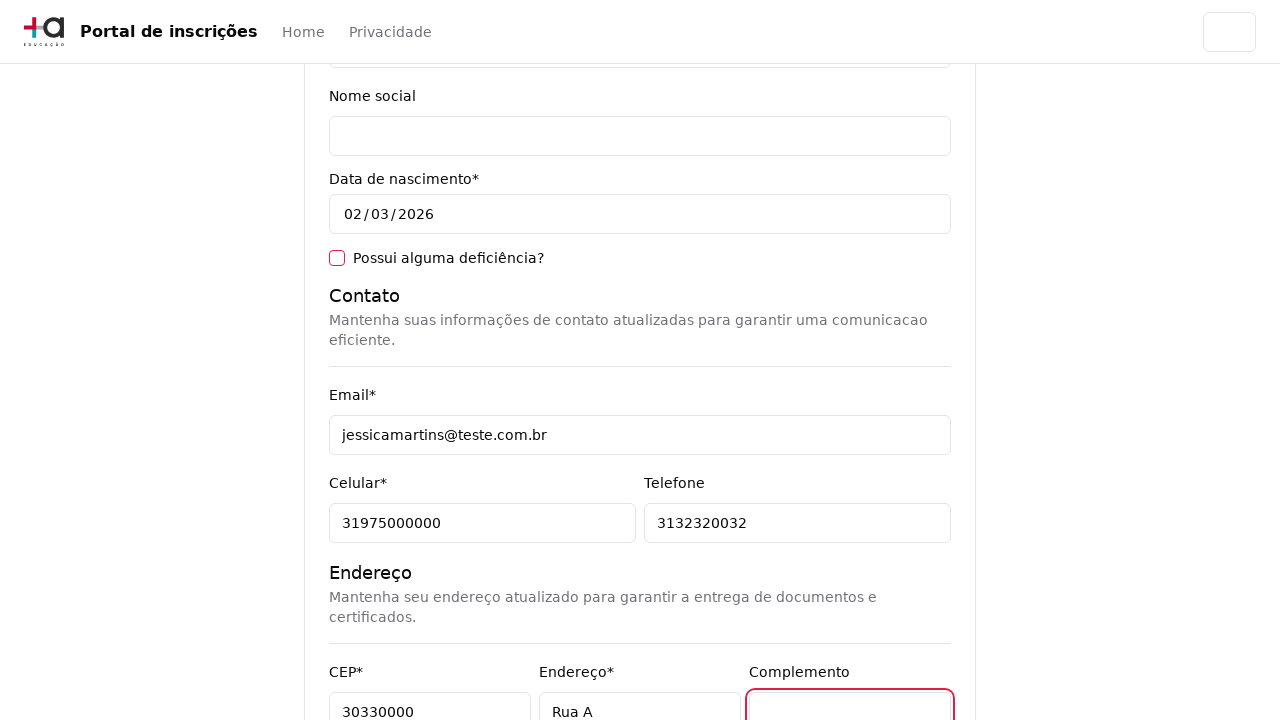

Filled neighborhood field with 'São Pedro' on [data-testid='neighborhood-input']
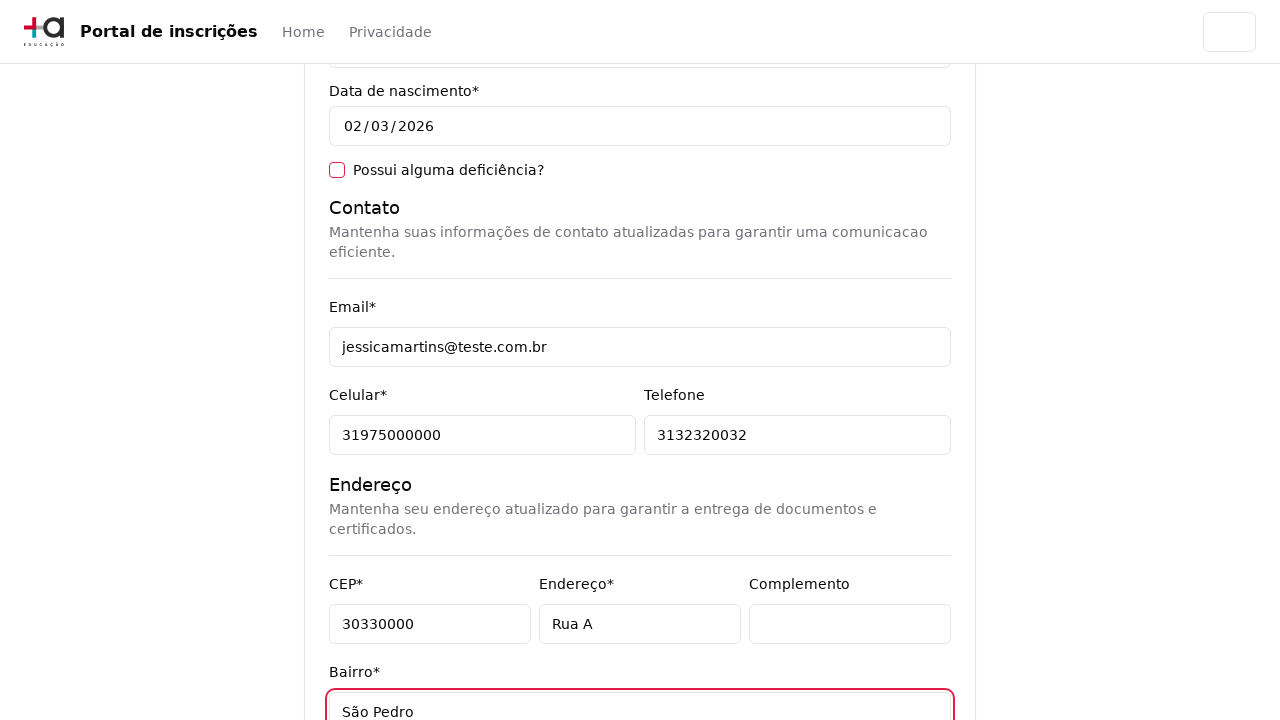

Filled city field with 'Belo Horizonte' on [data-testid='city-input']
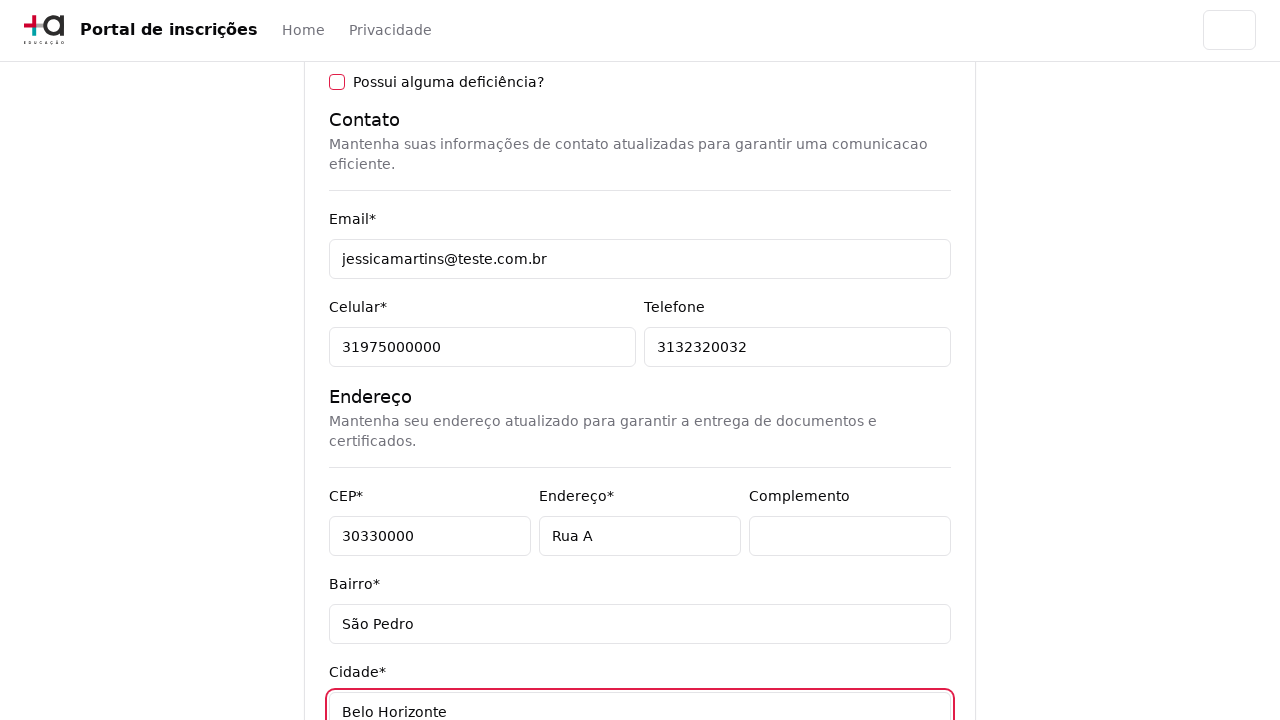

Filled state field with 'Belo Horizonte' on [data-testid='state-input']
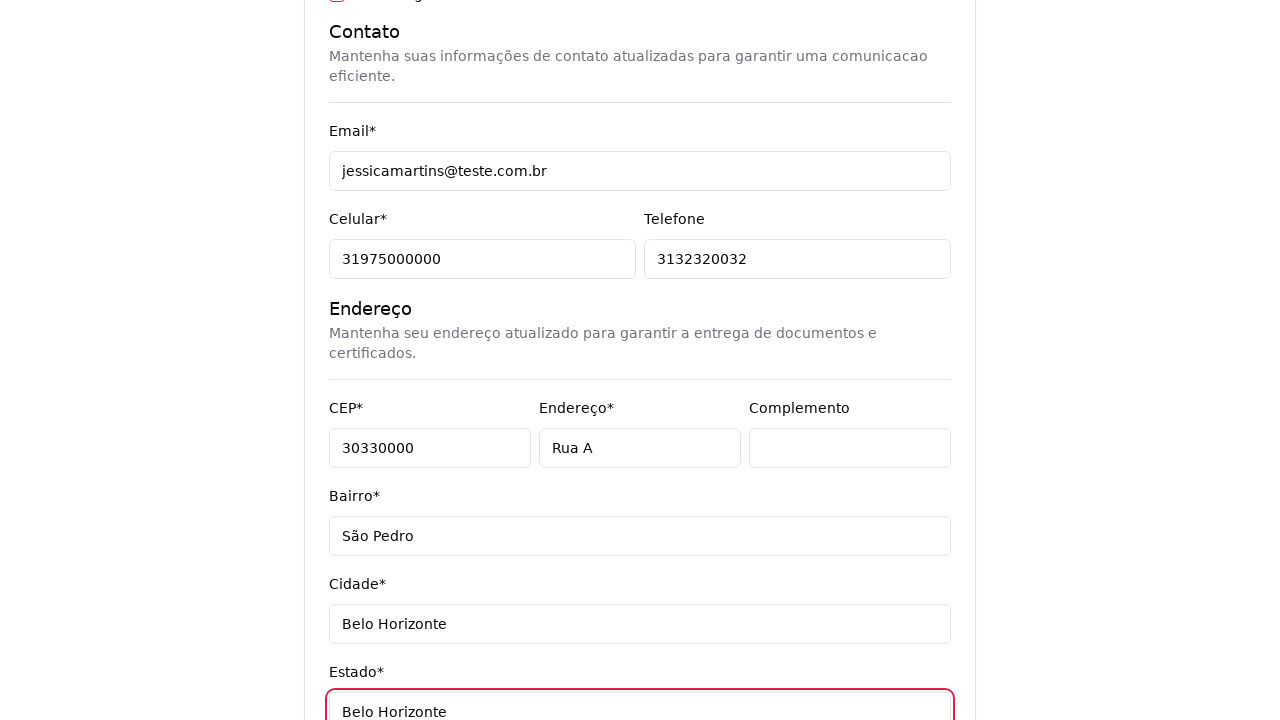

Filled country field with 'Brasil' on [data-testid='country-input']
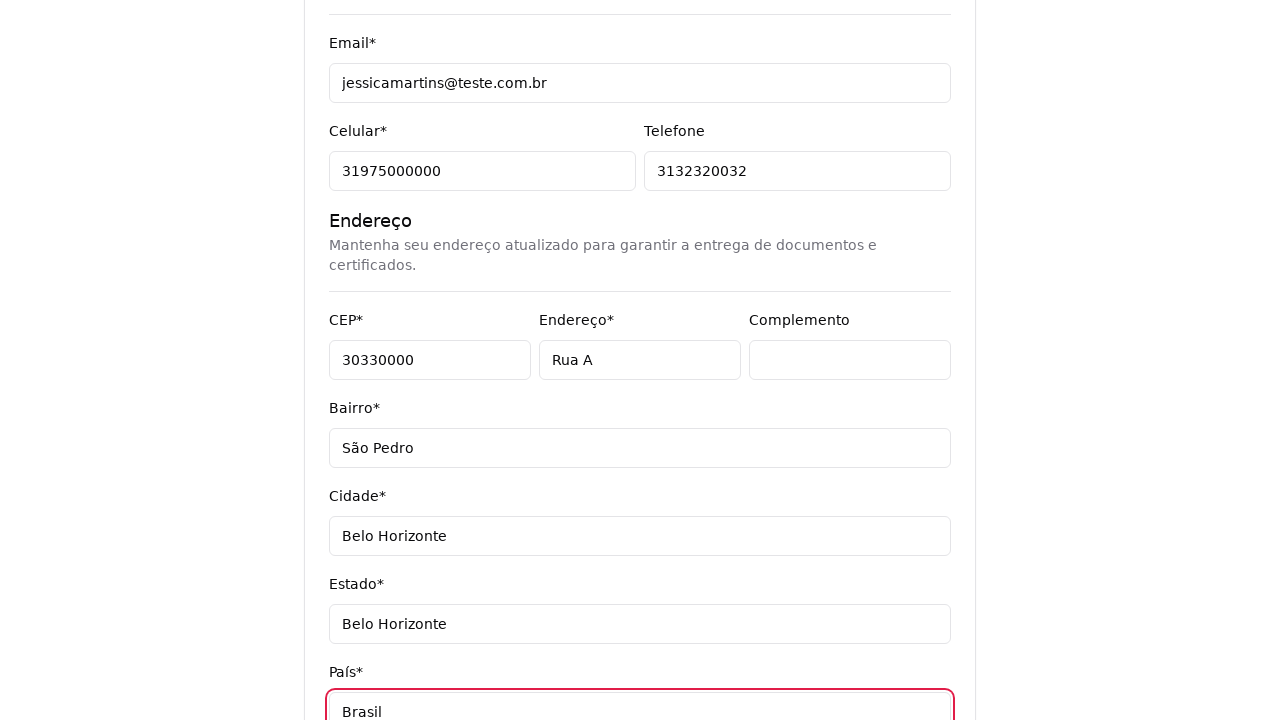

Clicked next button to attempt form submission with invalid CPF at (906, 587) on [data-testid='next-button']
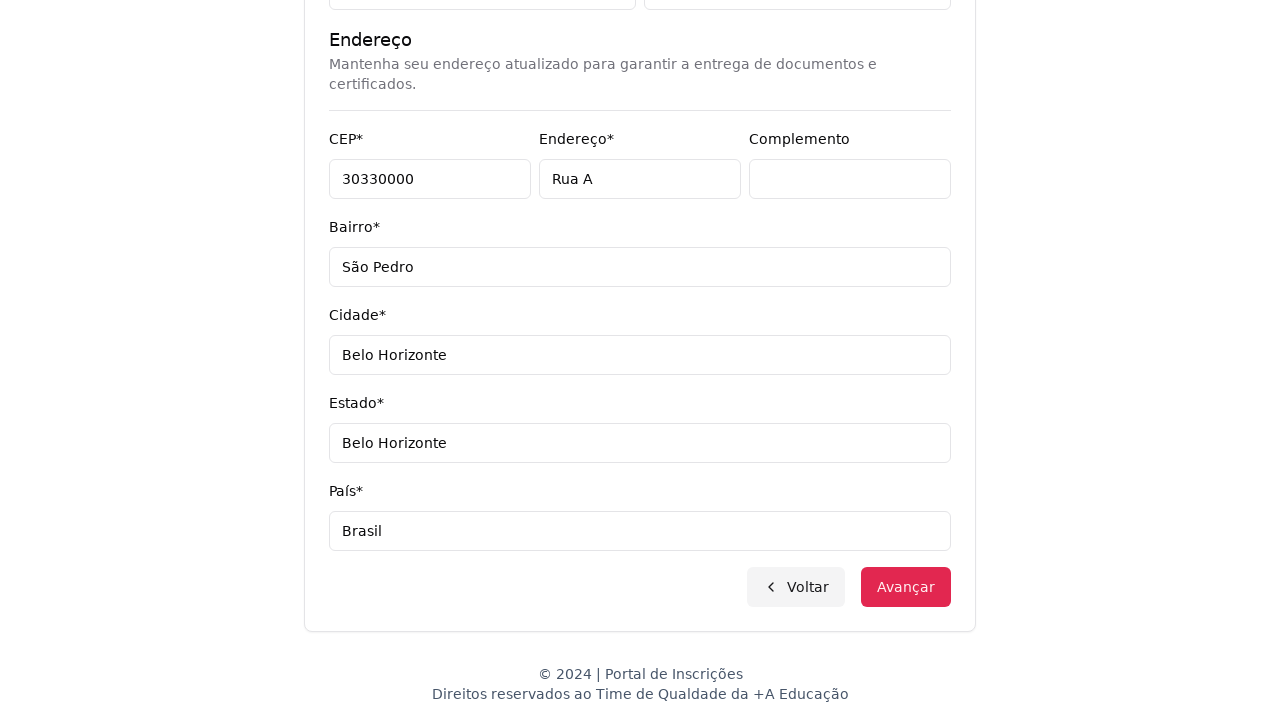

CPF validation error message 'CPF inválido' appeared as expected
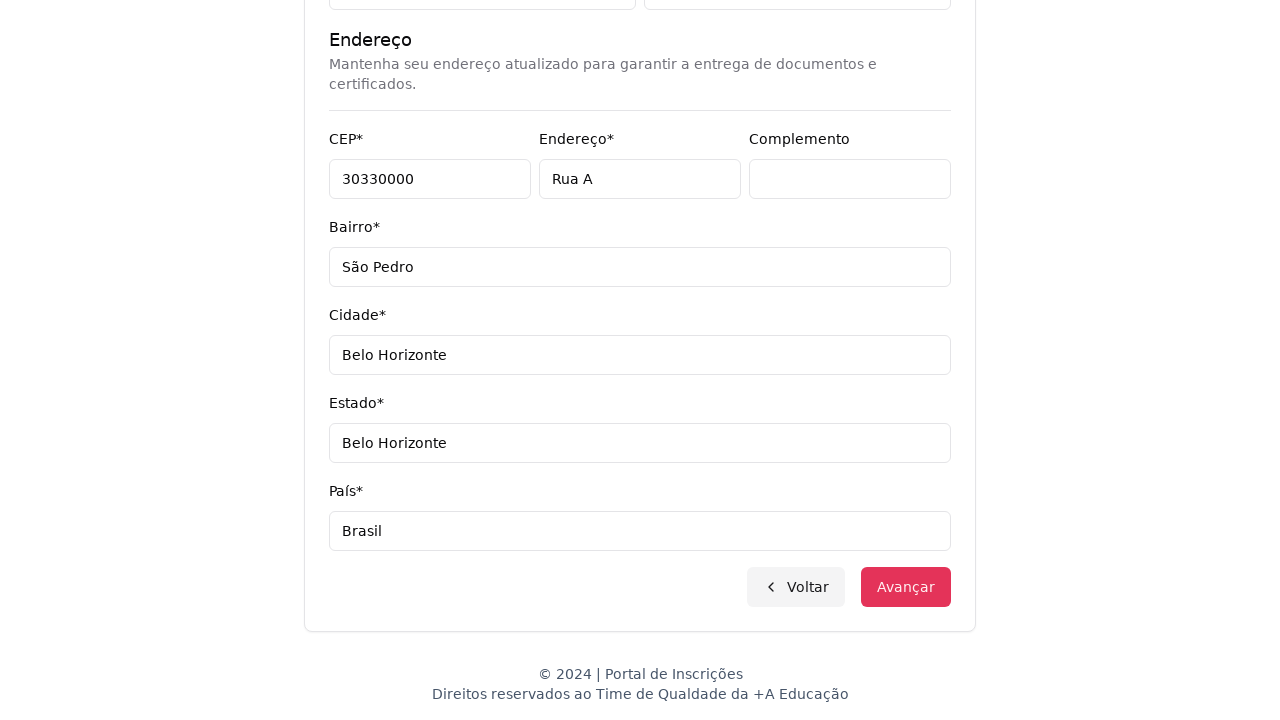

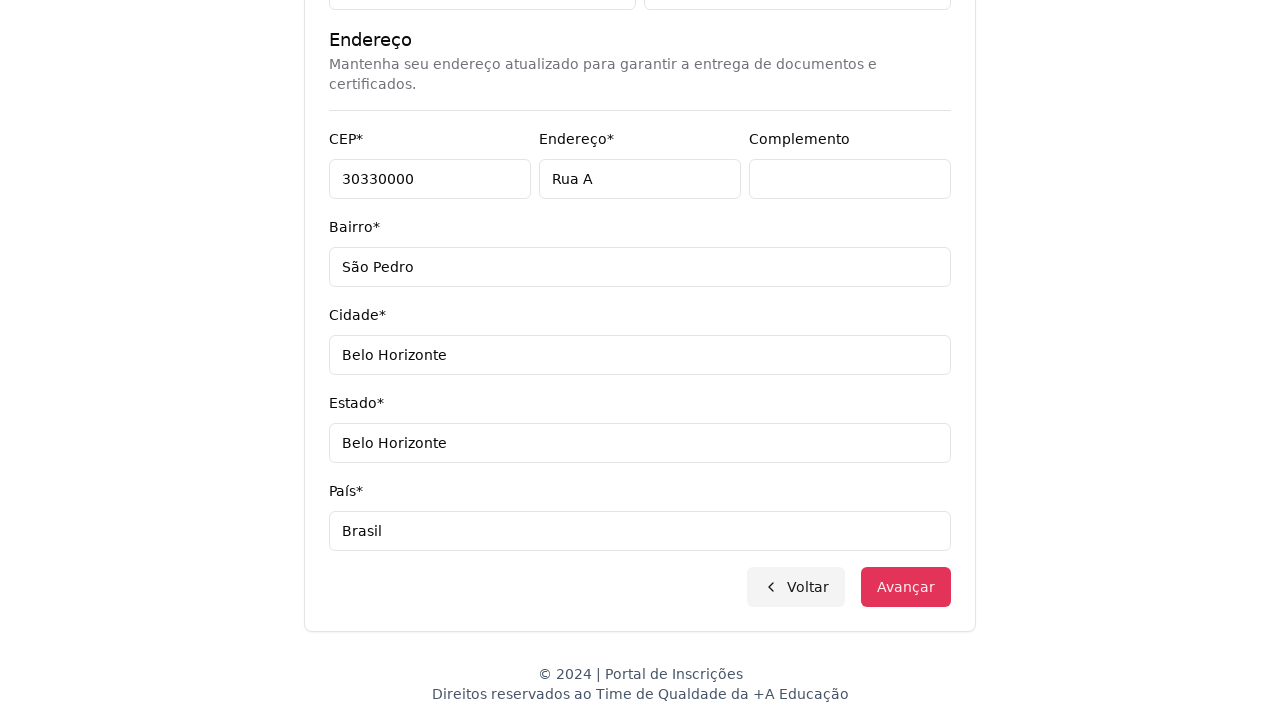